Tests drag and drop functionality on the jQuery UI droppable demo page by dragging an element and dropping it onto a target area within an iframe.

Starting URL: https://jqueryui.com/droppable/

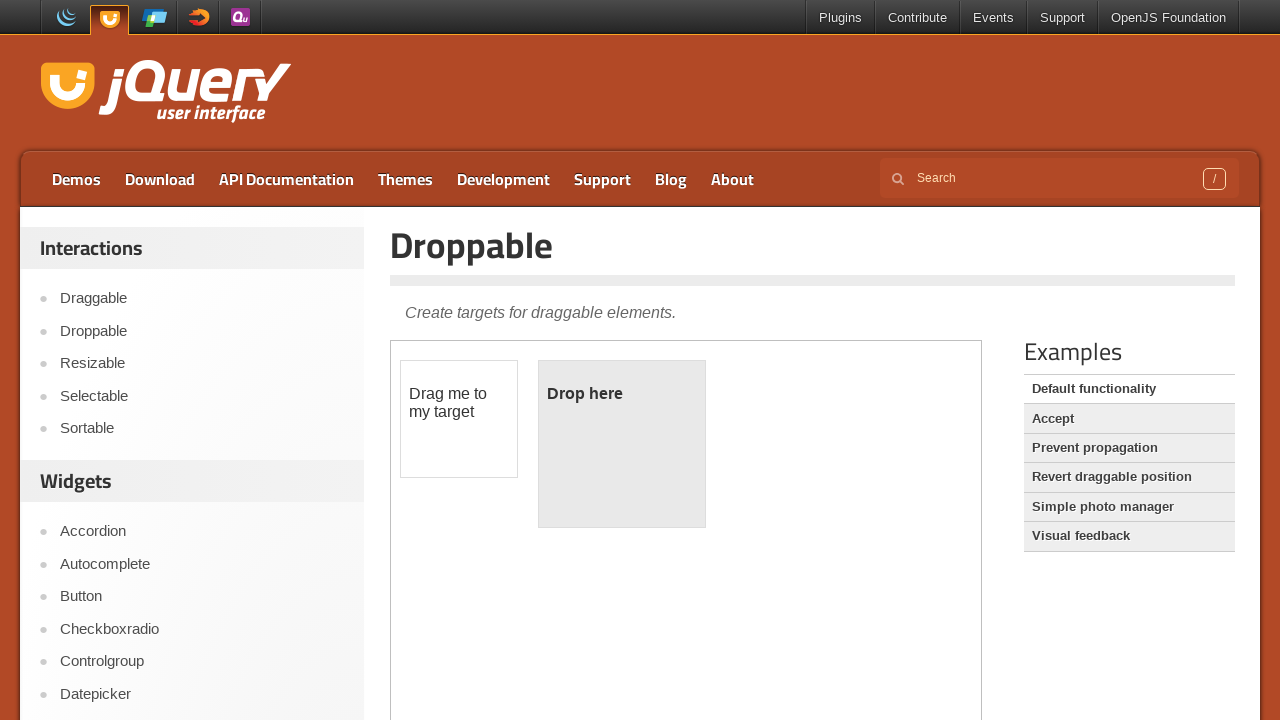

Navigated to jQuery UI droppable demo page
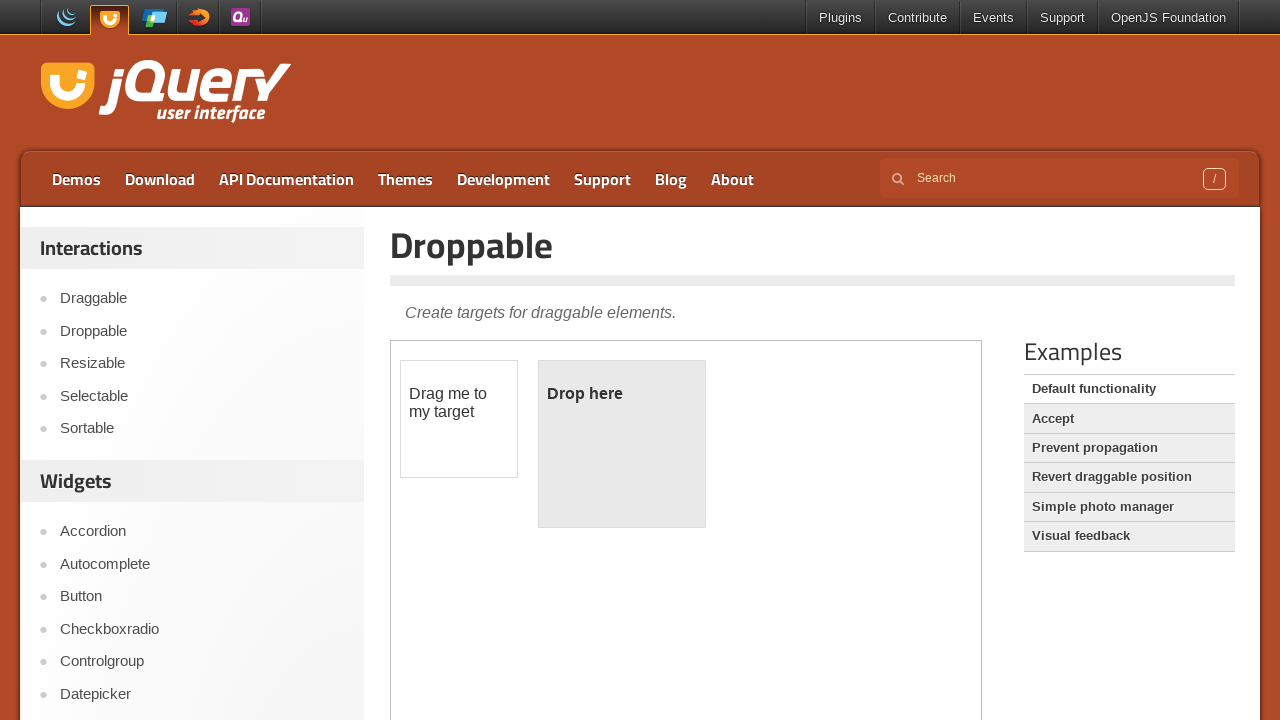

Located demo iframe
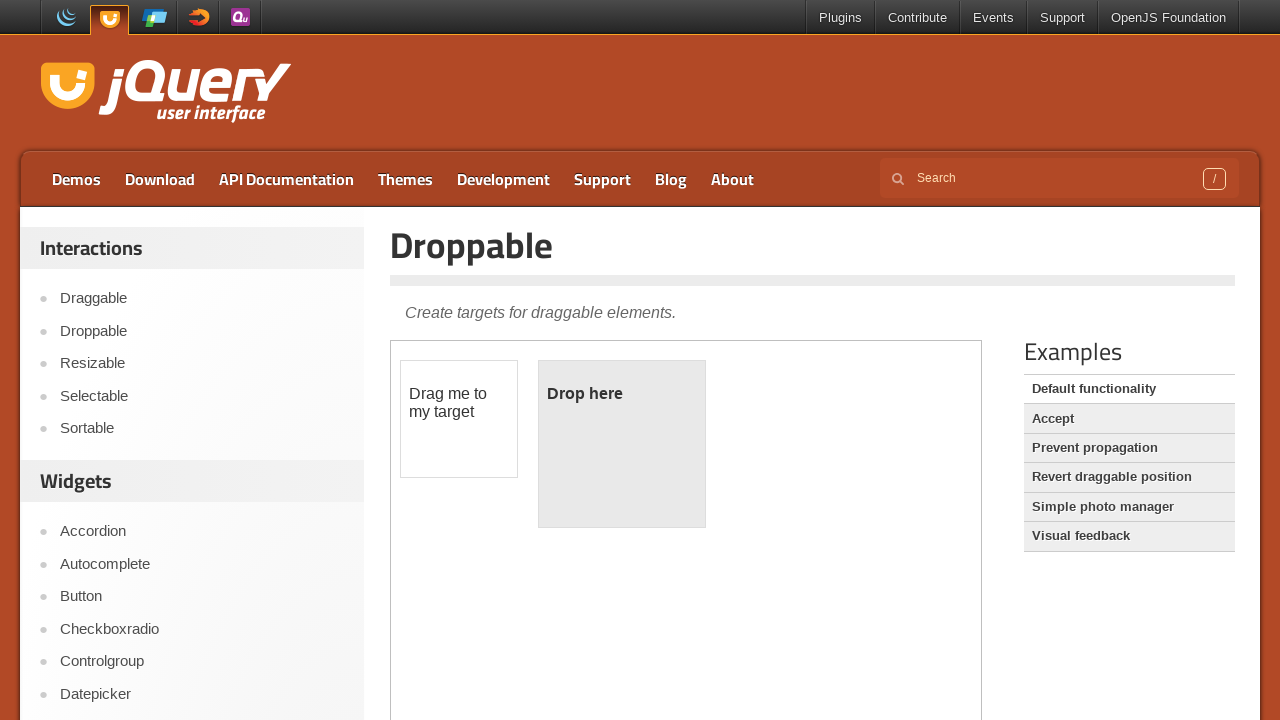

Located draggable element within iframe
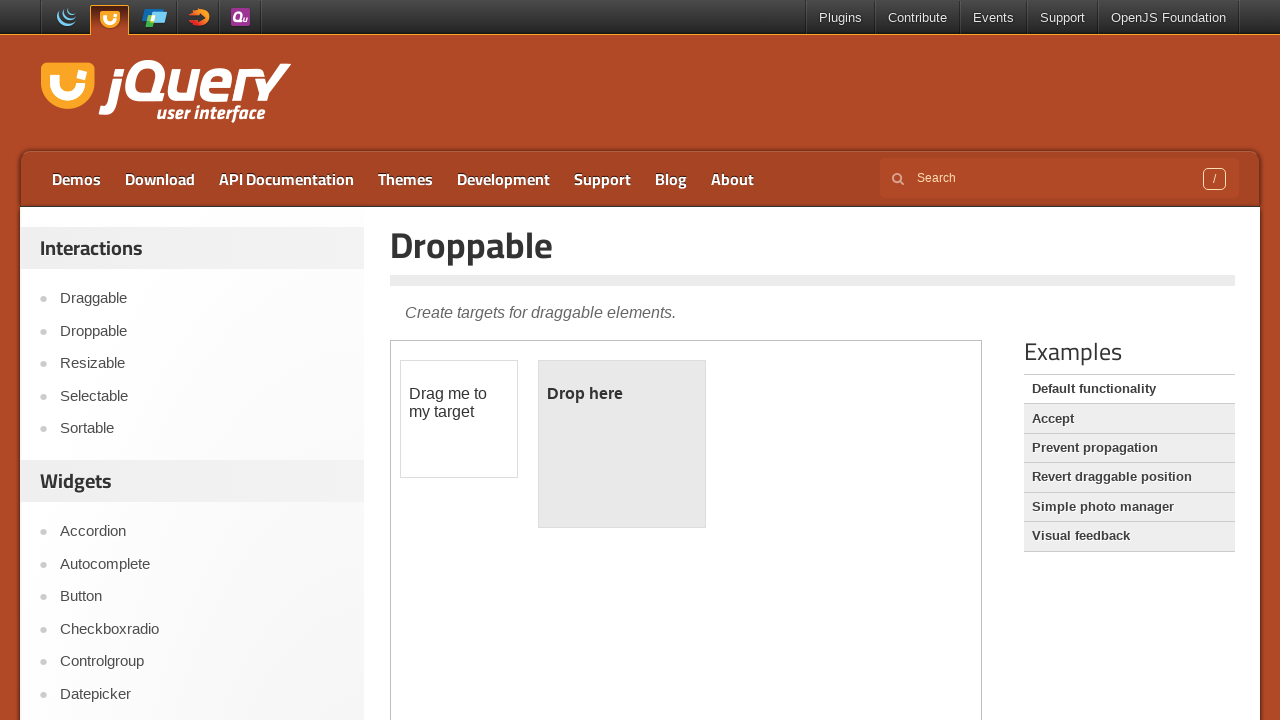

Located droppable target element within iframe
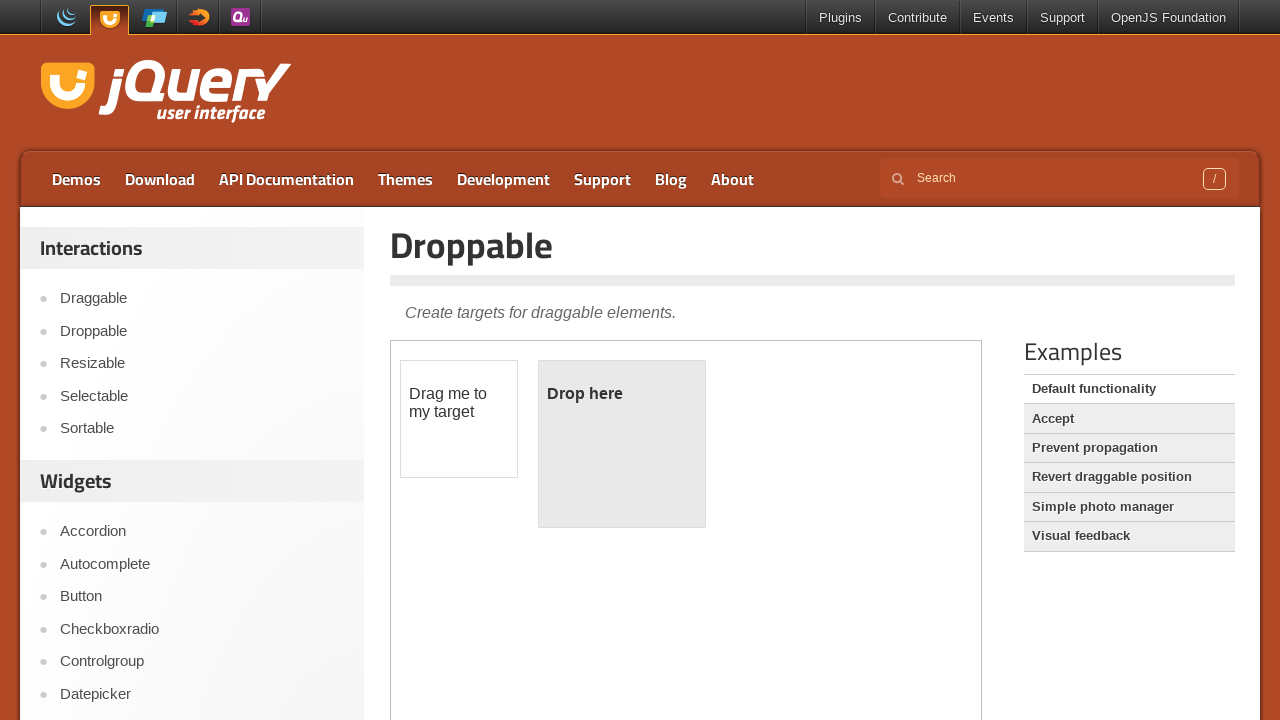

Dragged draggable element onto droppable target at (622, 444)
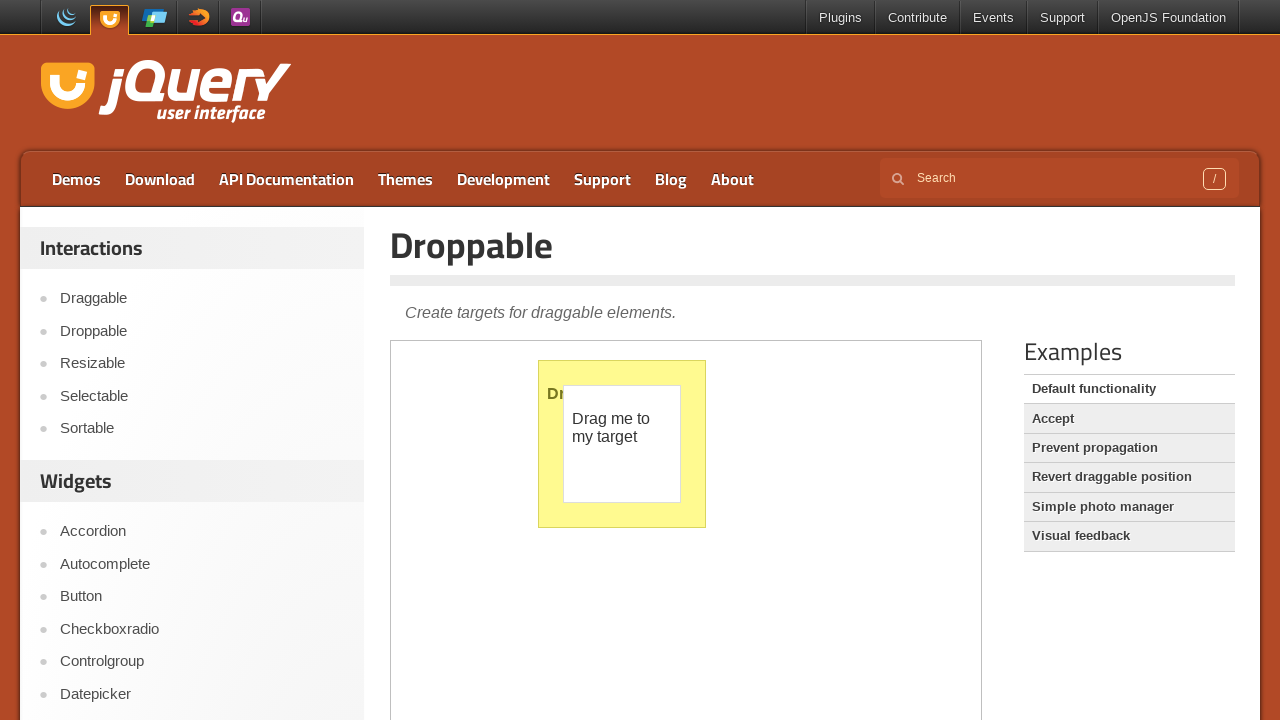

Waited for drag and drop animation to complete
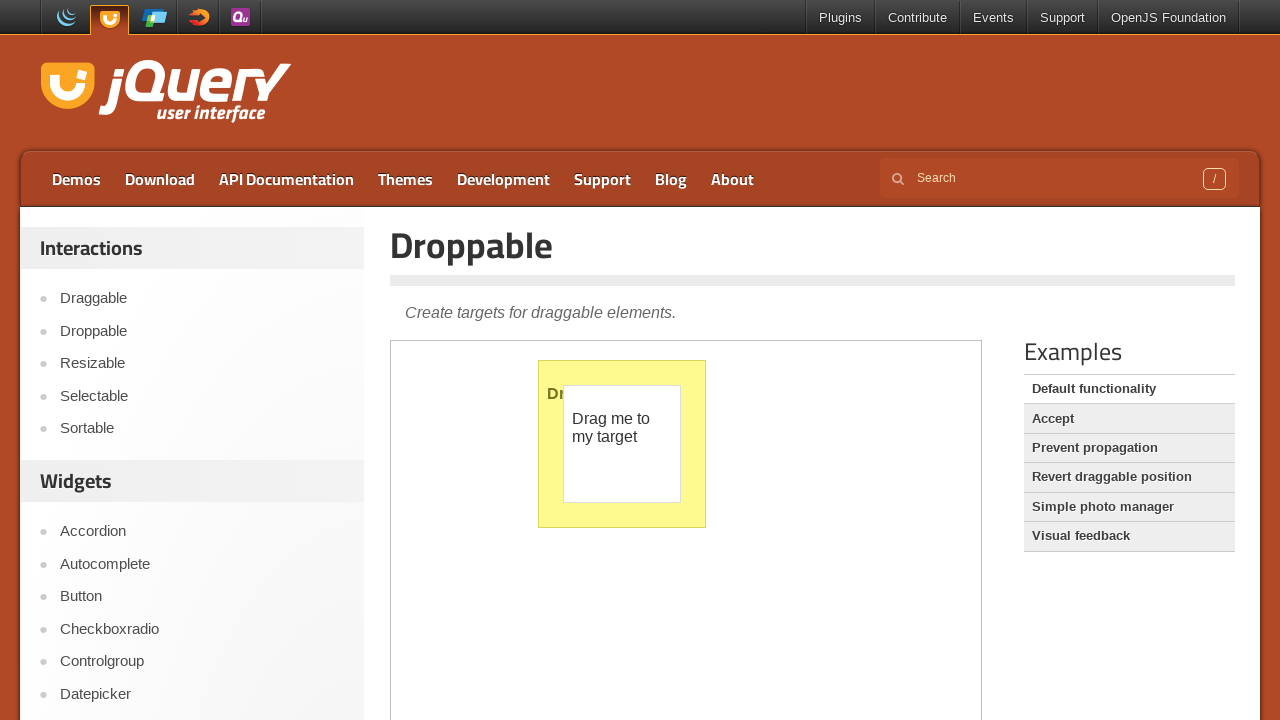

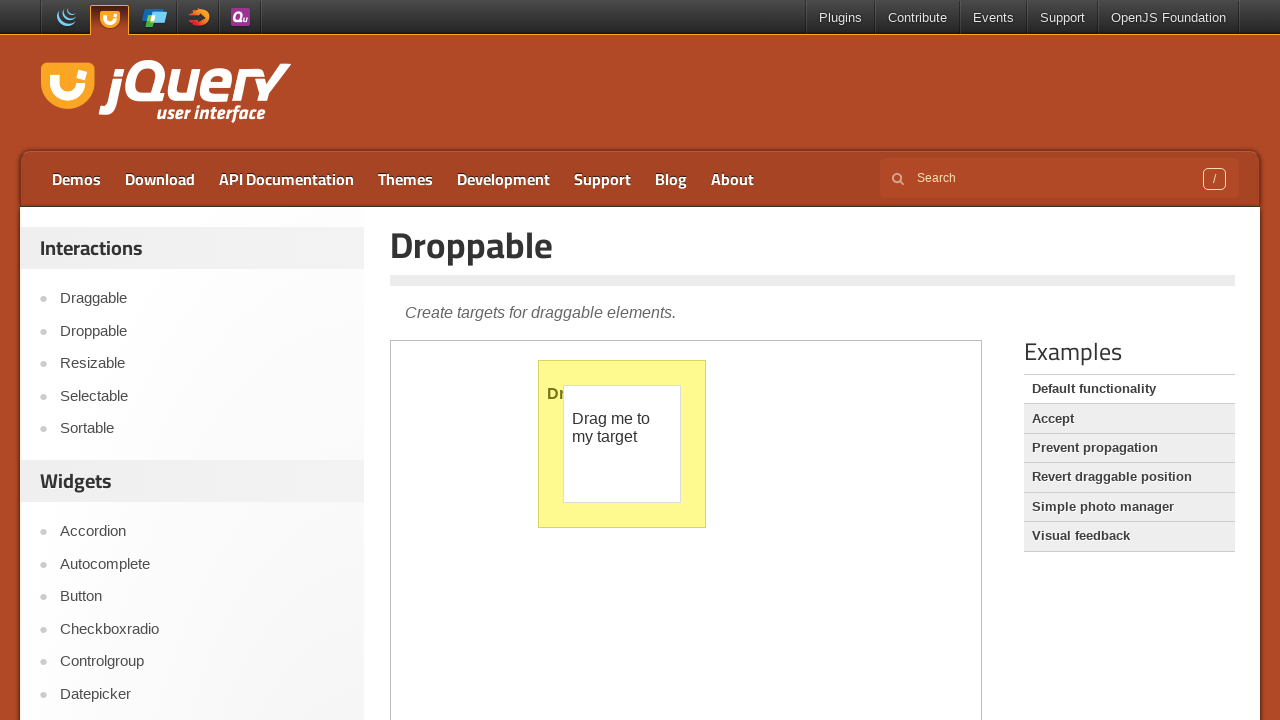